Tests the e-commerce checkout flow by adding a product to cart, navigating to checkout, entering an invalid email, and verifying form validation behavior

Starting URL: https://shop.polymer-project.org/detail/mens_outerwear/Anvil+L+S+Crew+Neck+-+Grey

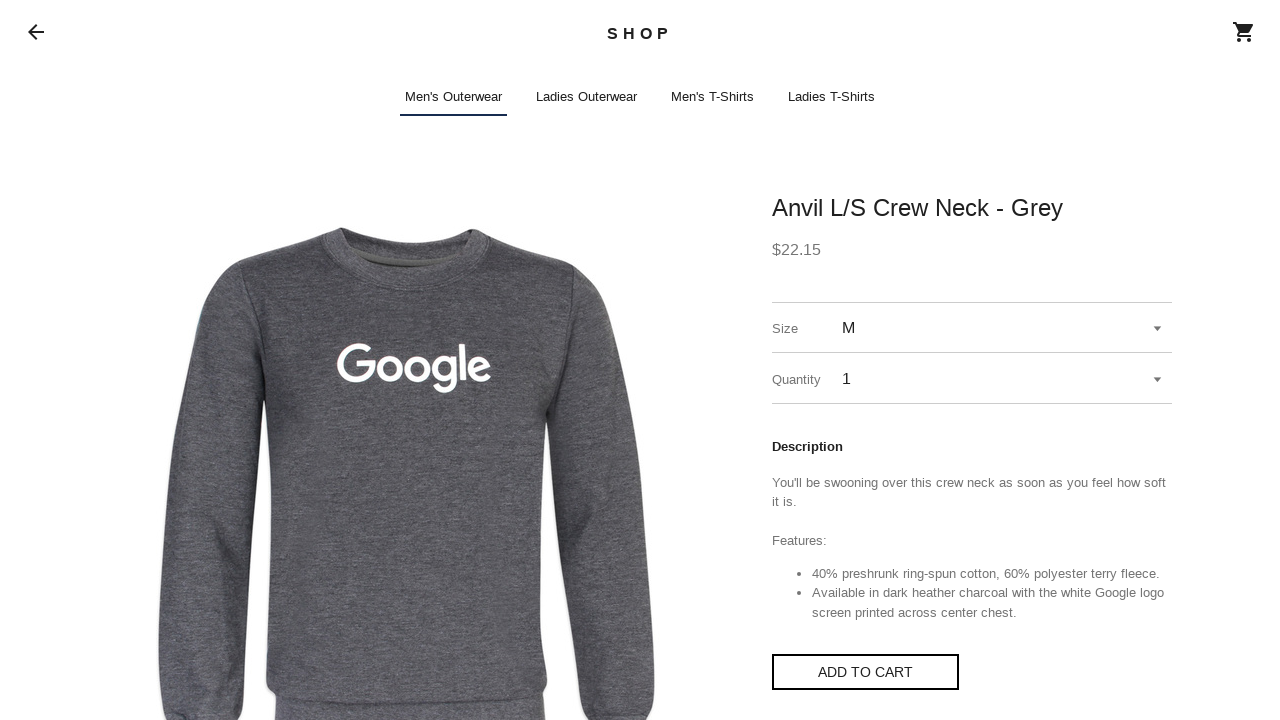

Located shop-app shadow host element
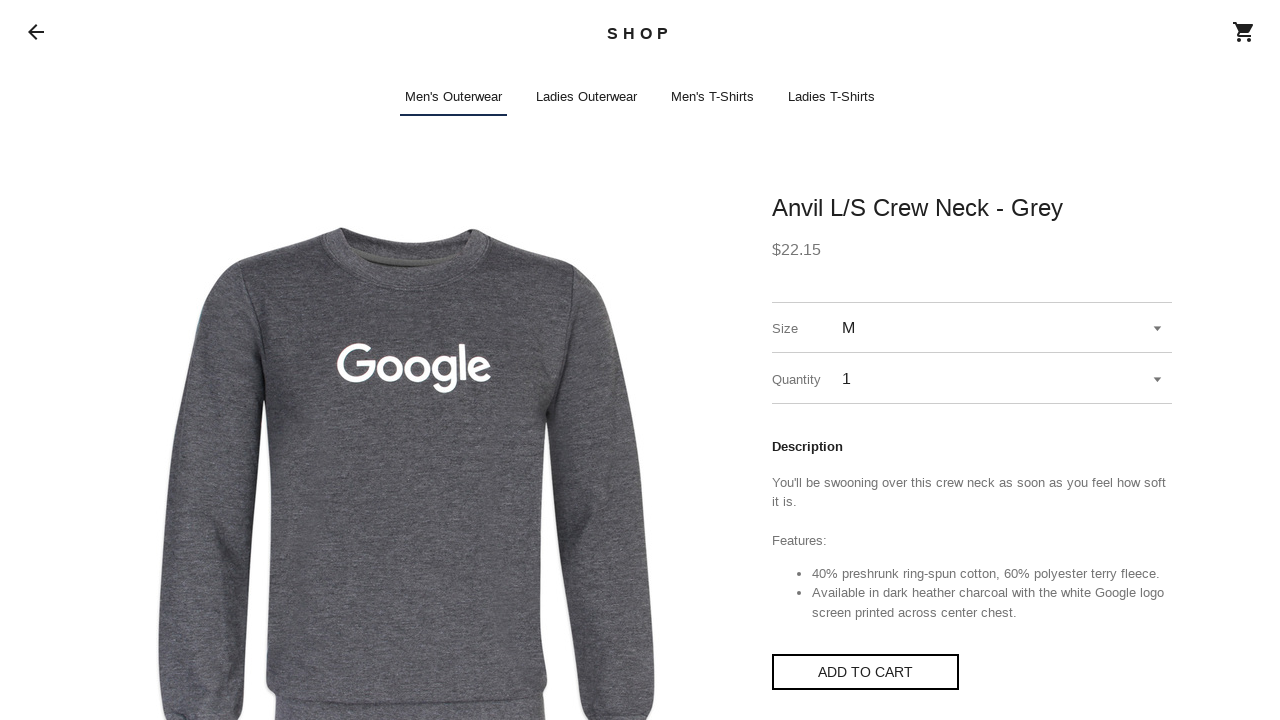

Accessed iron-pages element from shop-app shadow DOM
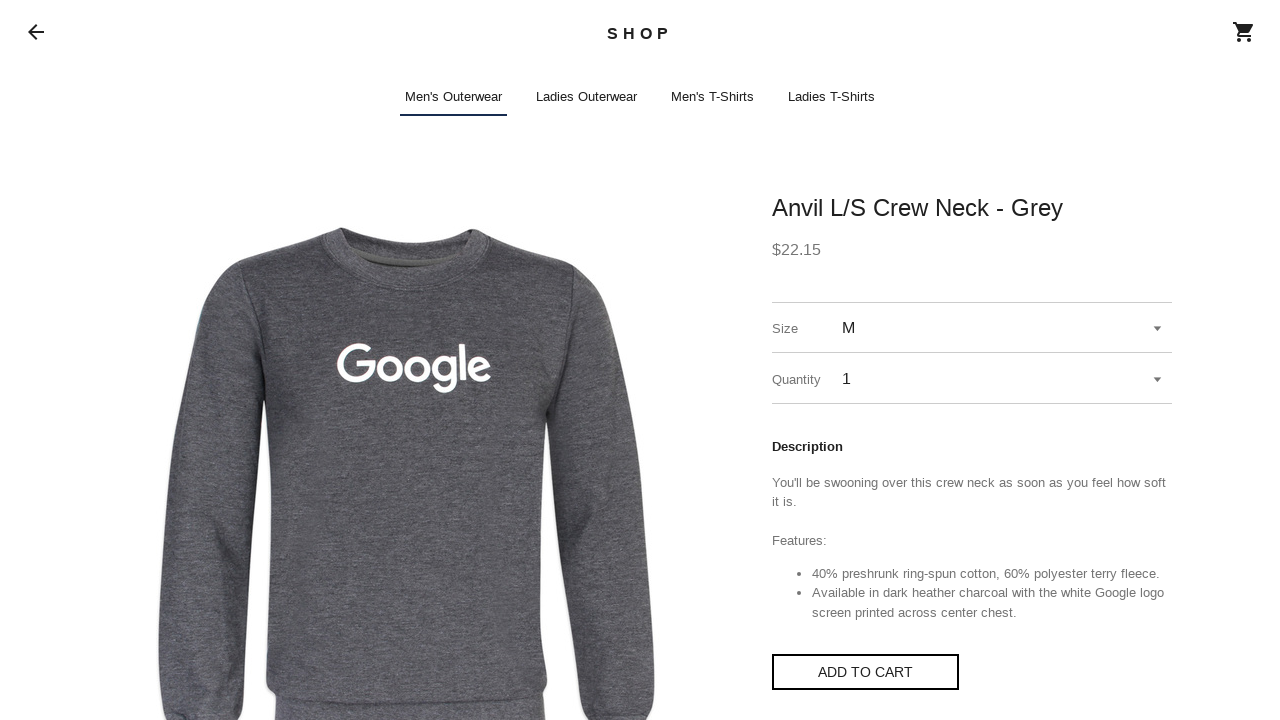

Located shop-detail element in iron-pages
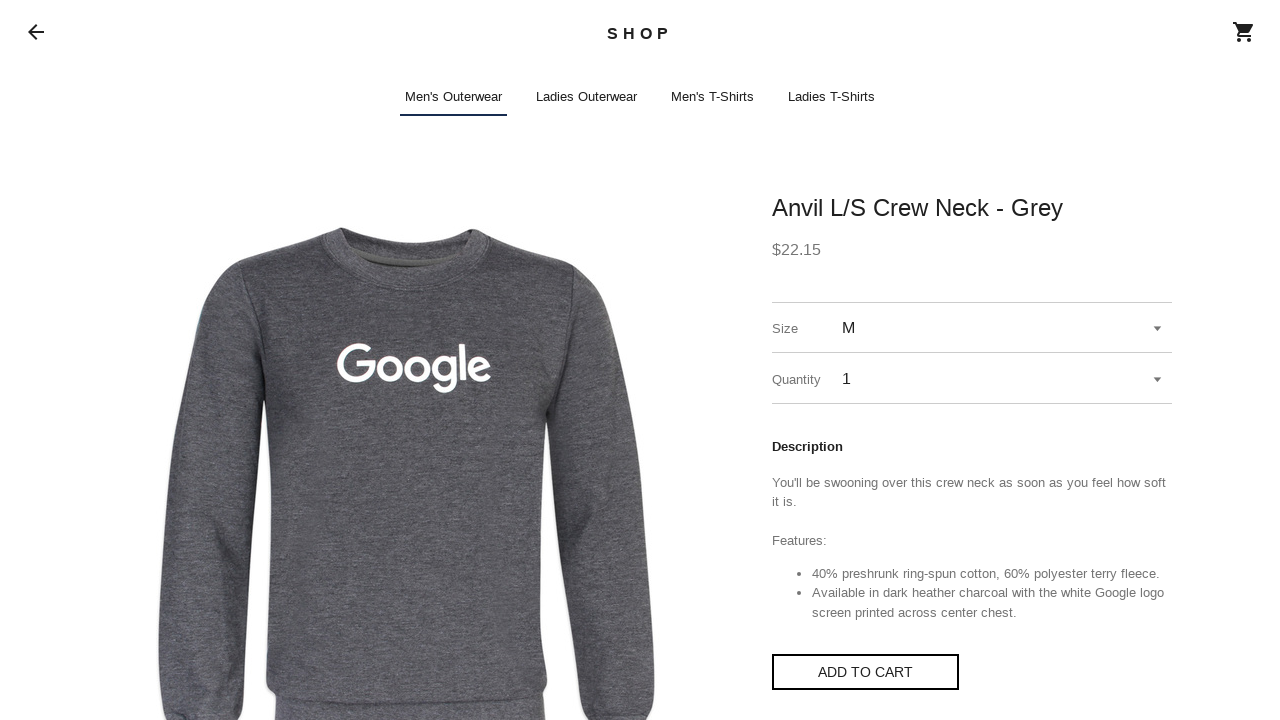

Found shop-button in shop-detail shadow DOM
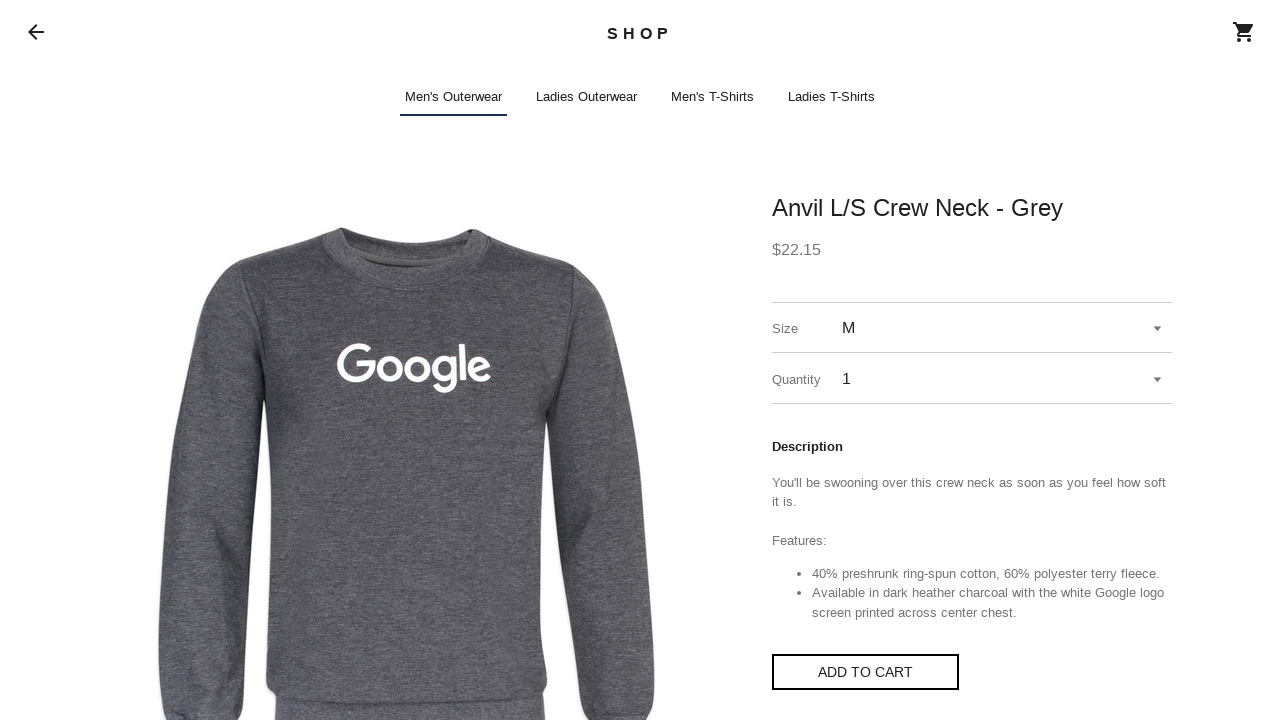

Located 'Add to Cart' button in shop-button
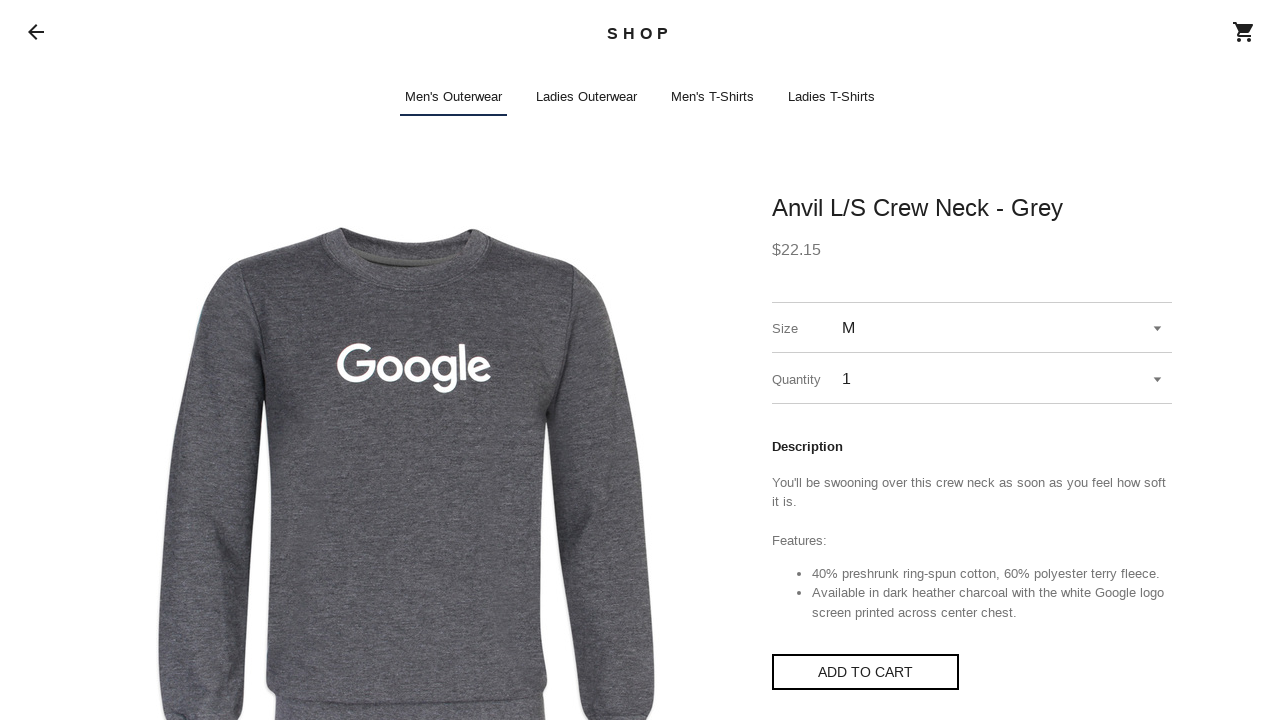

Clicked 'Add to Cart' button to add Anvil L S Crew Neck - Grey to cart
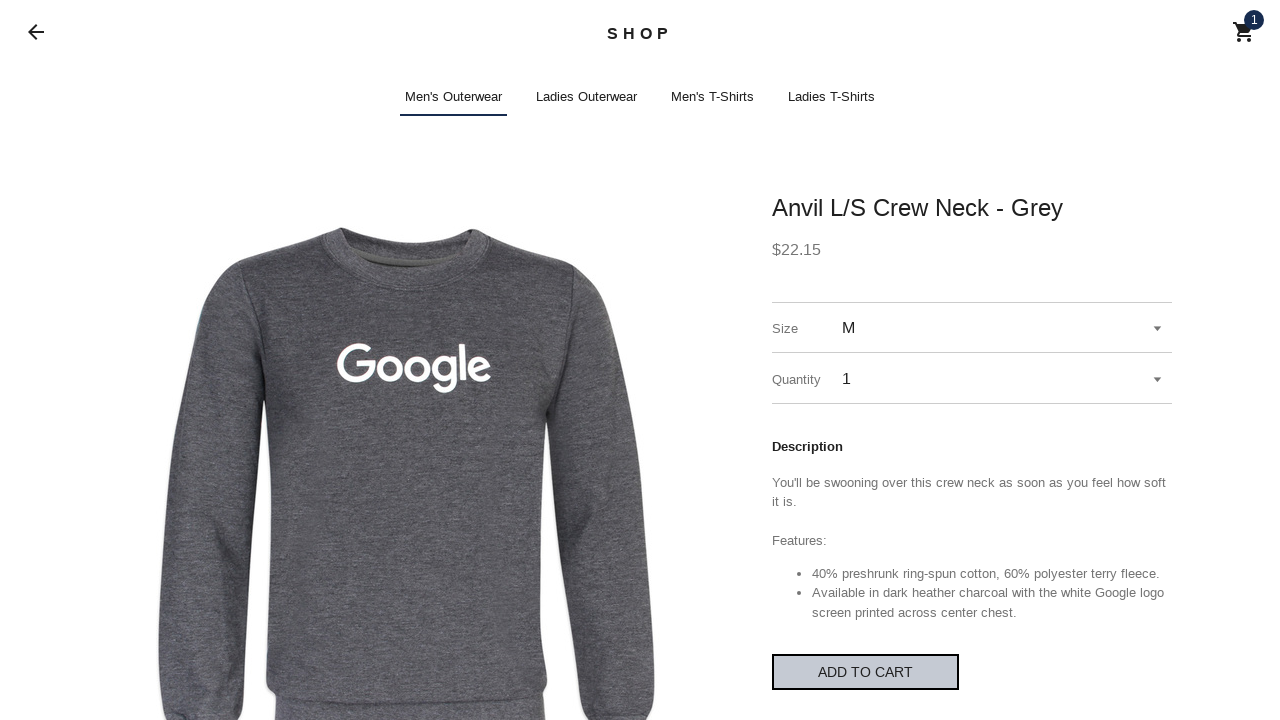

Waited for cart modal to appear
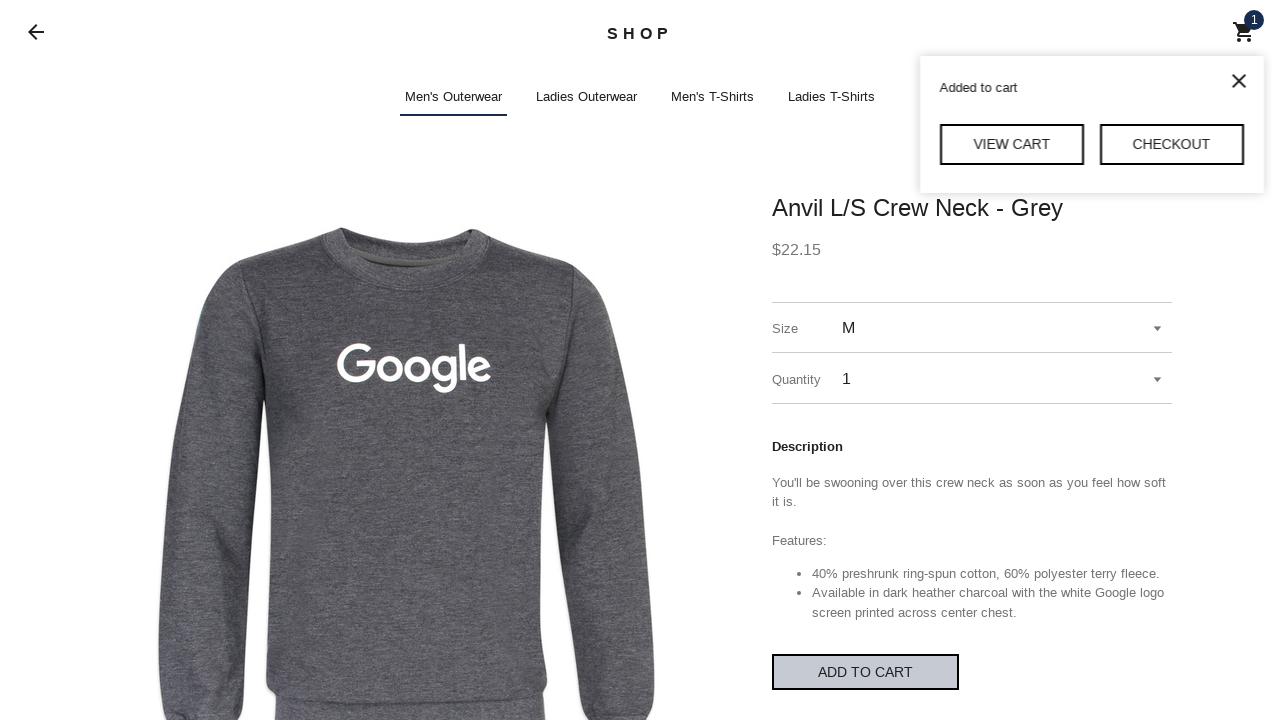

Located shop-cart-modal in shop-app shadow DOM
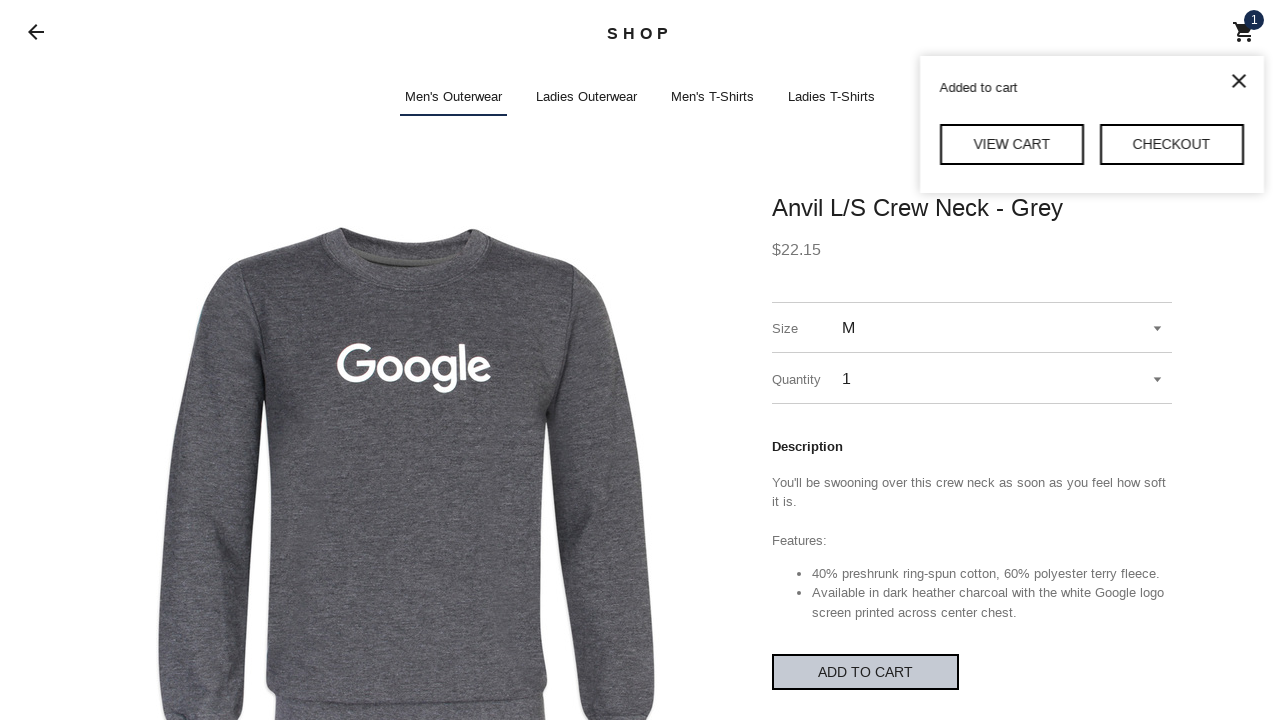

Found second shop-button (checkout button) in cart modal shadow DOM
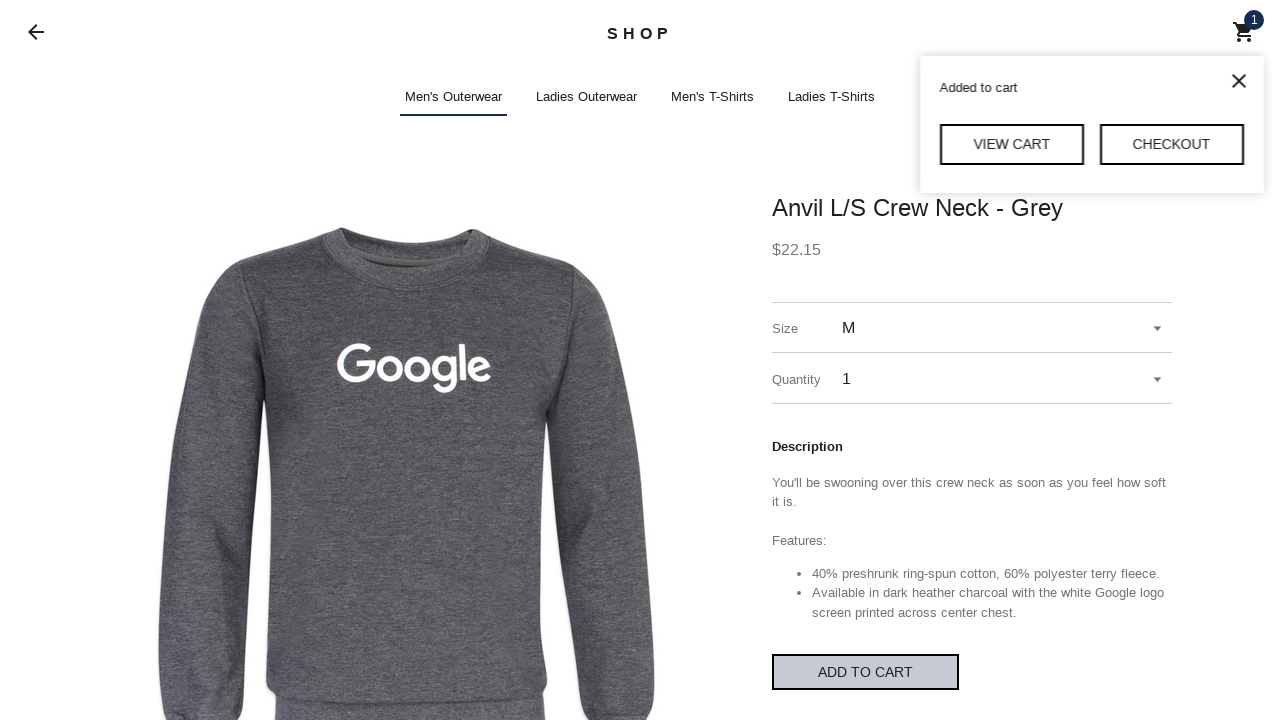

Located checkout link element
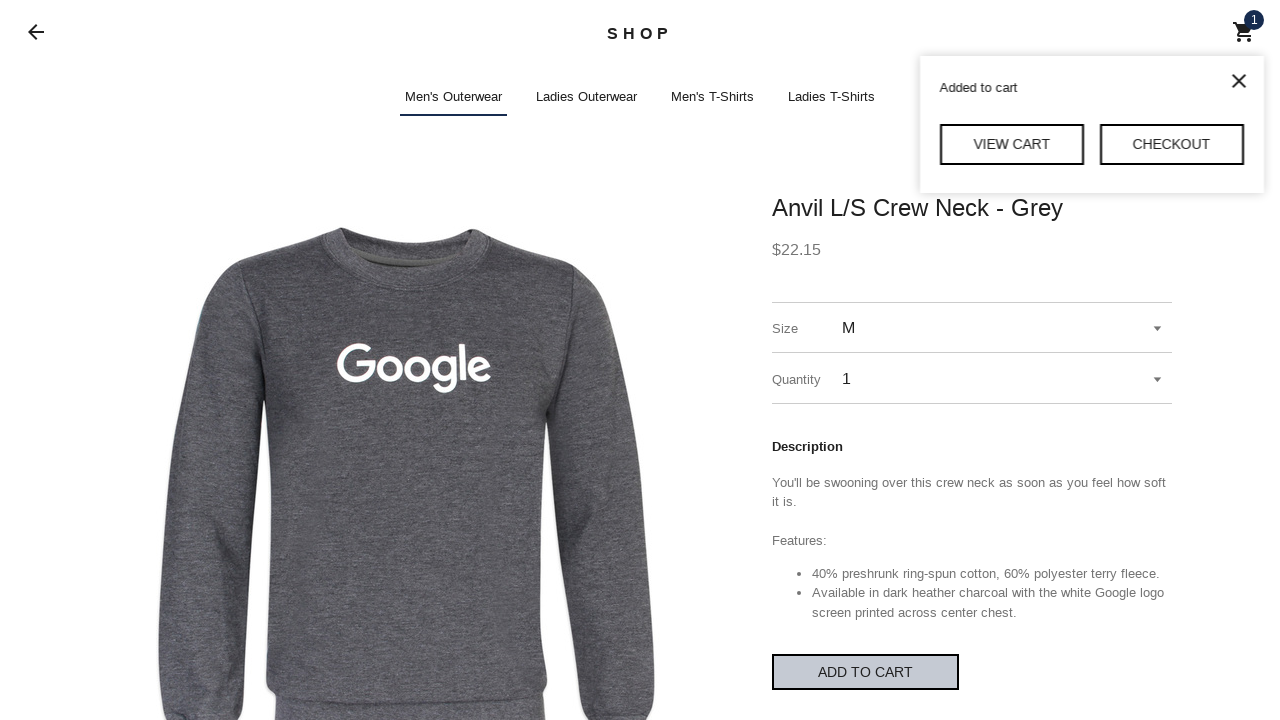

Clicked checkout link to navigate to checkout page
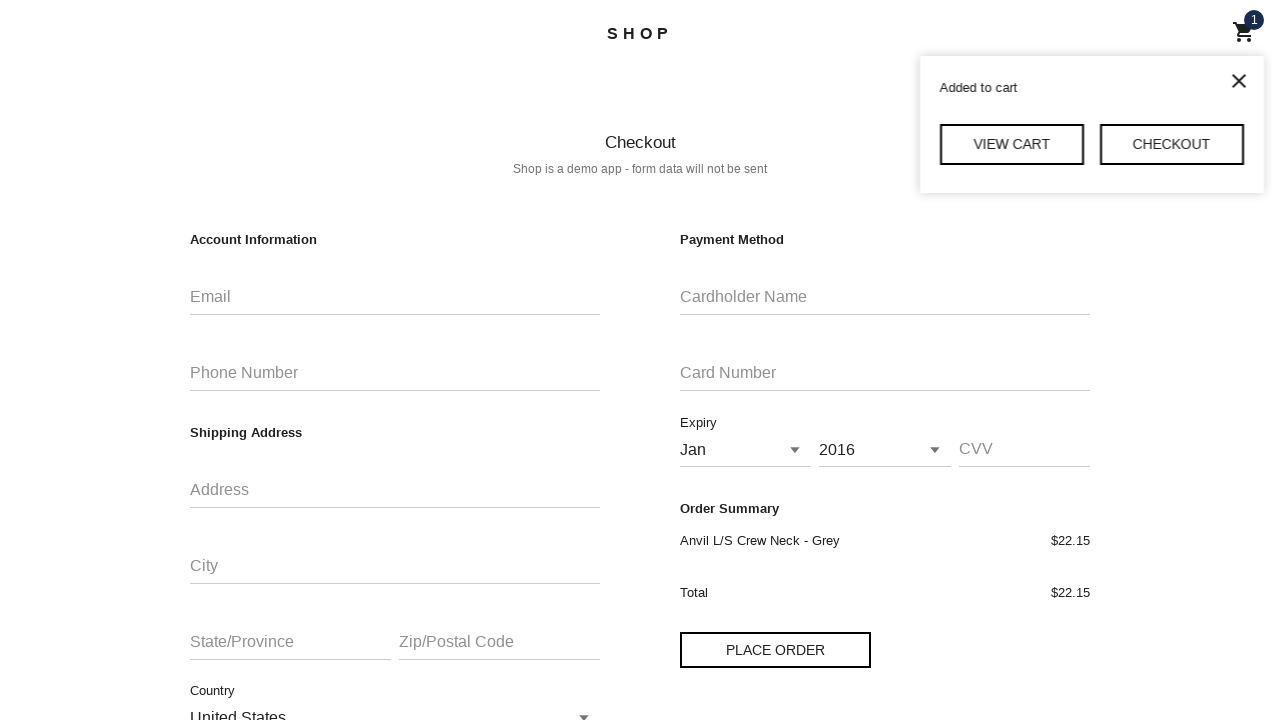

Waited for checkout page to load
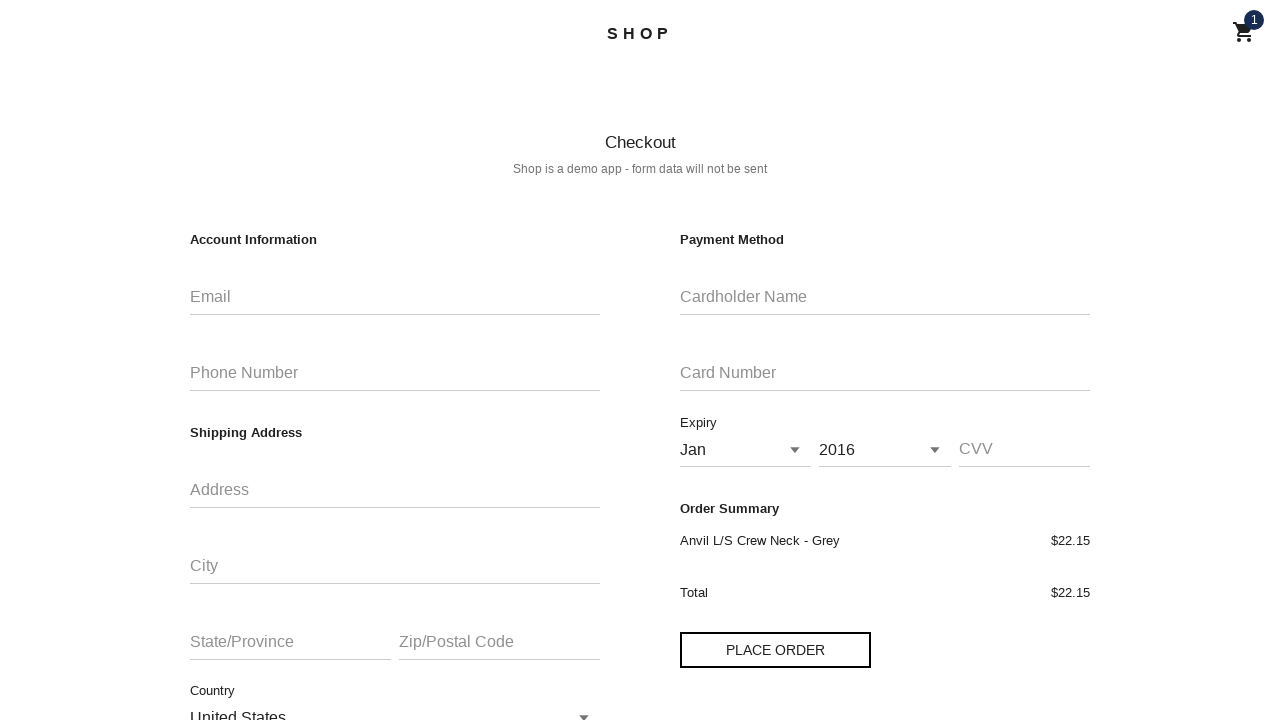

Re-located shop-app element on checkout page
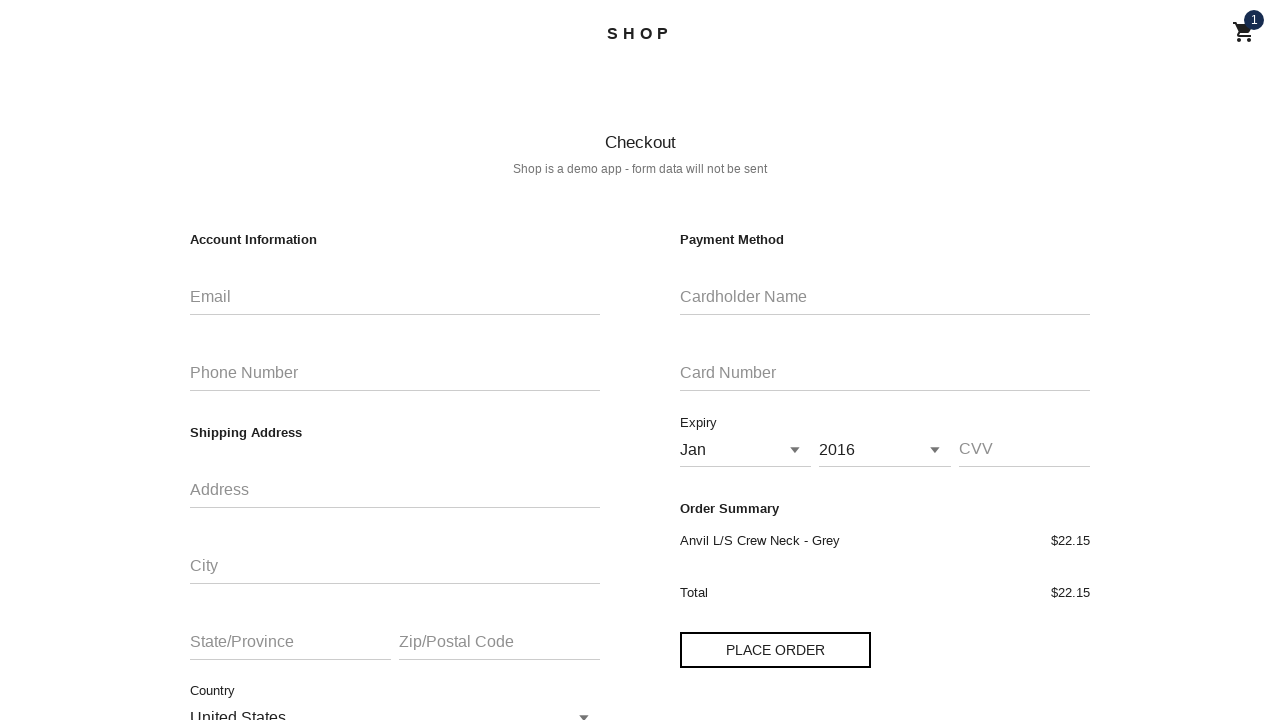

Accessed iron-pages element from shop-app shadow DOM on checkout page
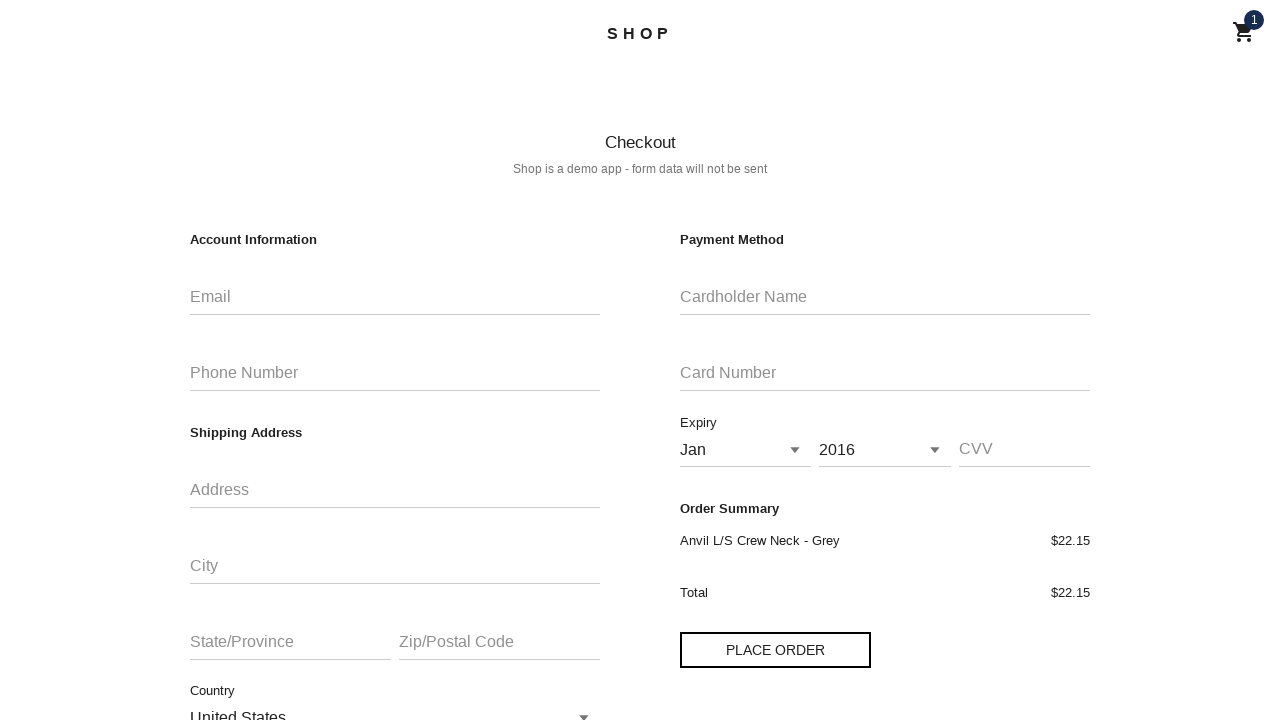

Located shop-checkout element in iron-pages
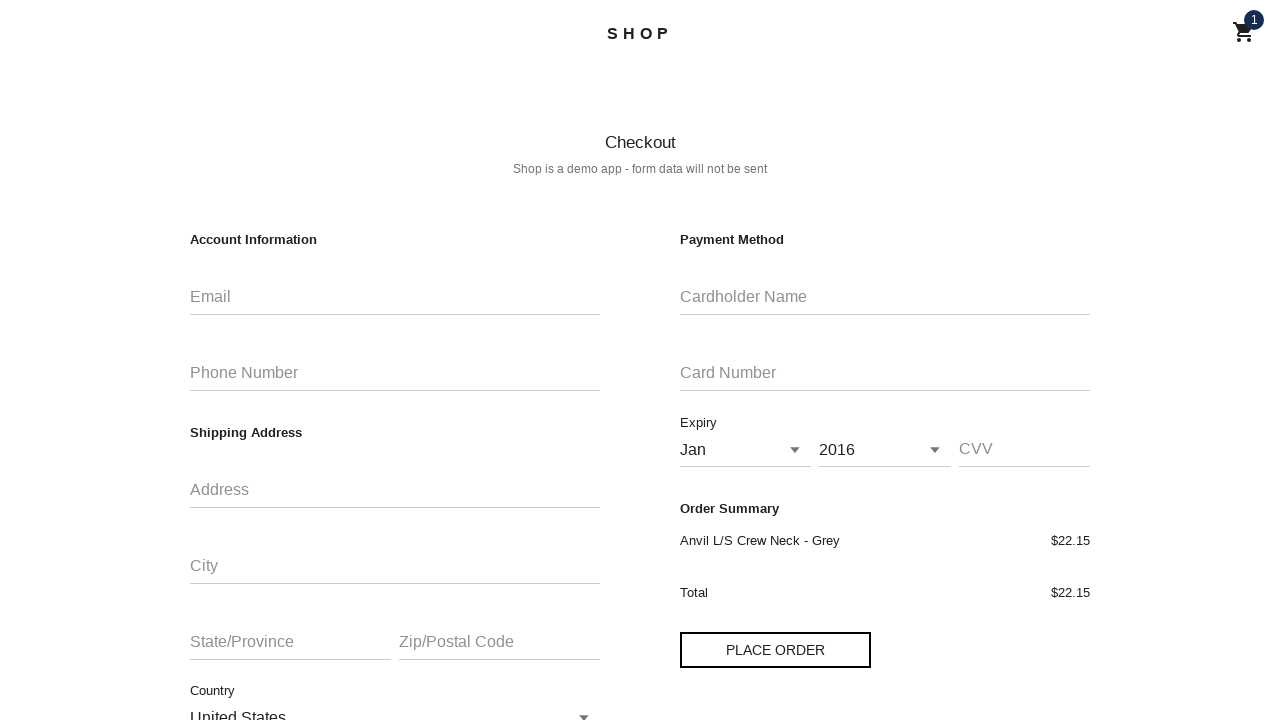

Accessed shop-checkout shadow DOM and located div element
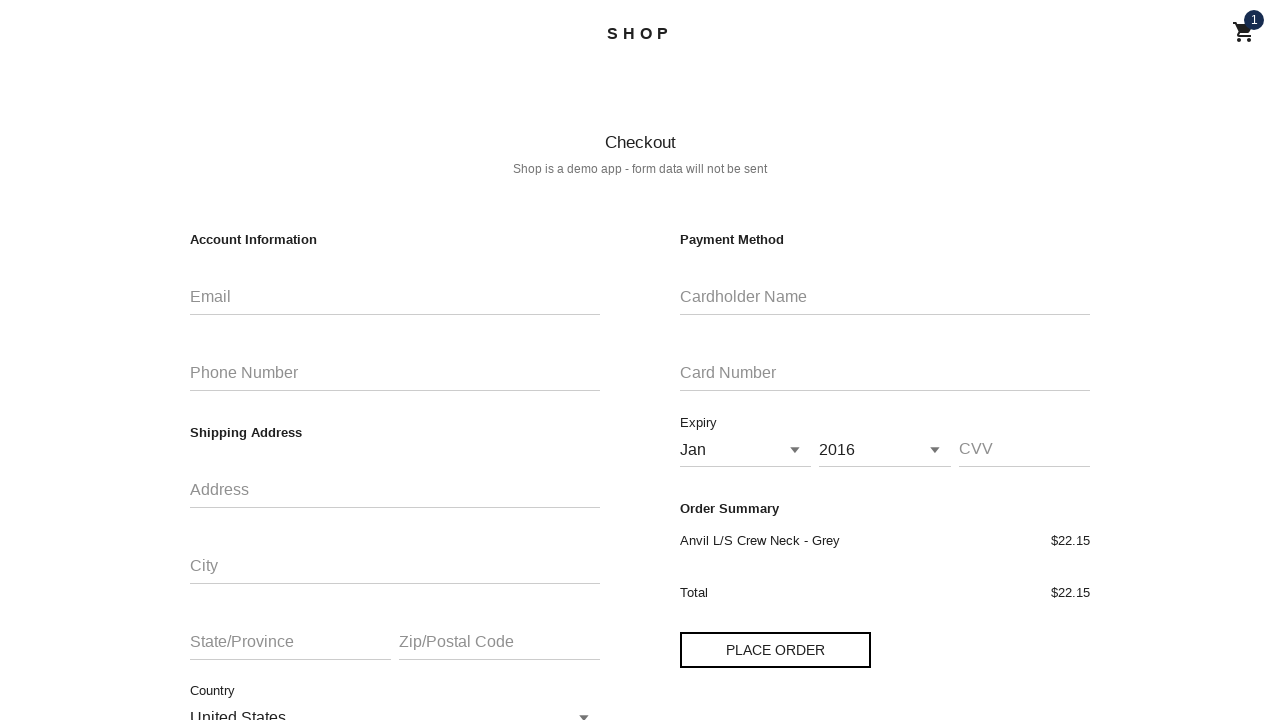

Located email input field in checkout form
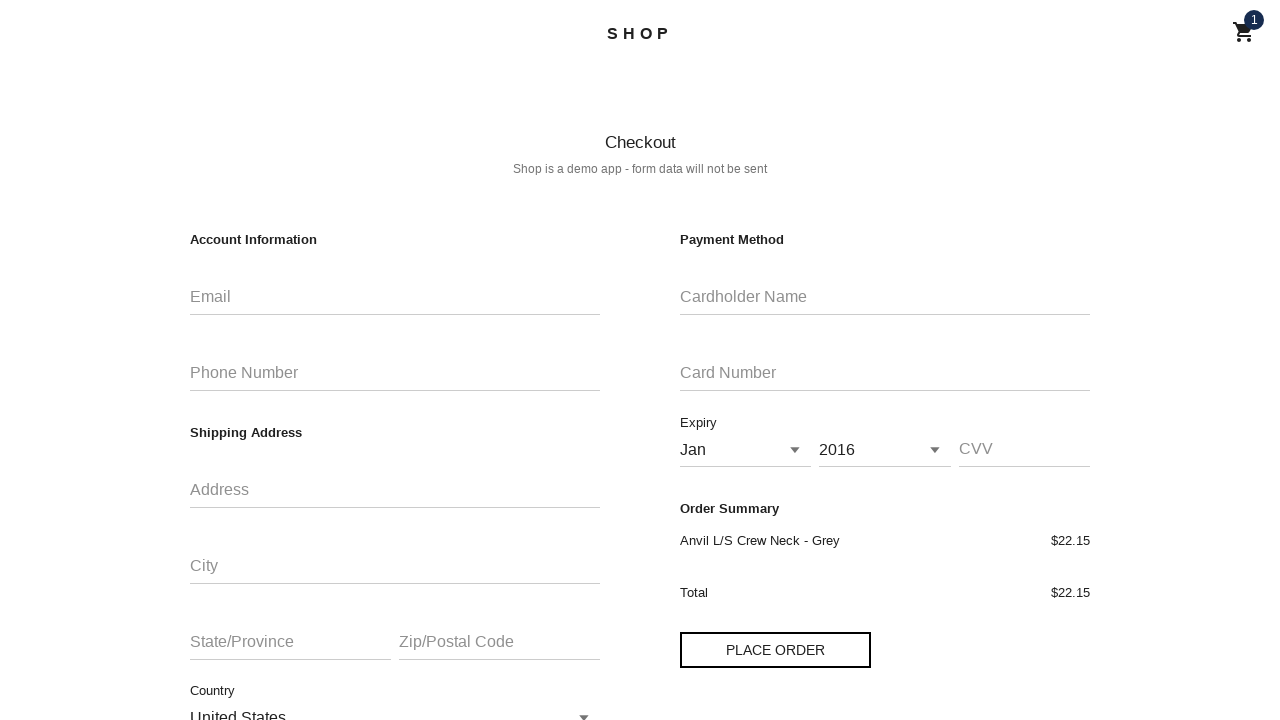

Filled email input with invalid email 'invalidemail123' to test form validation
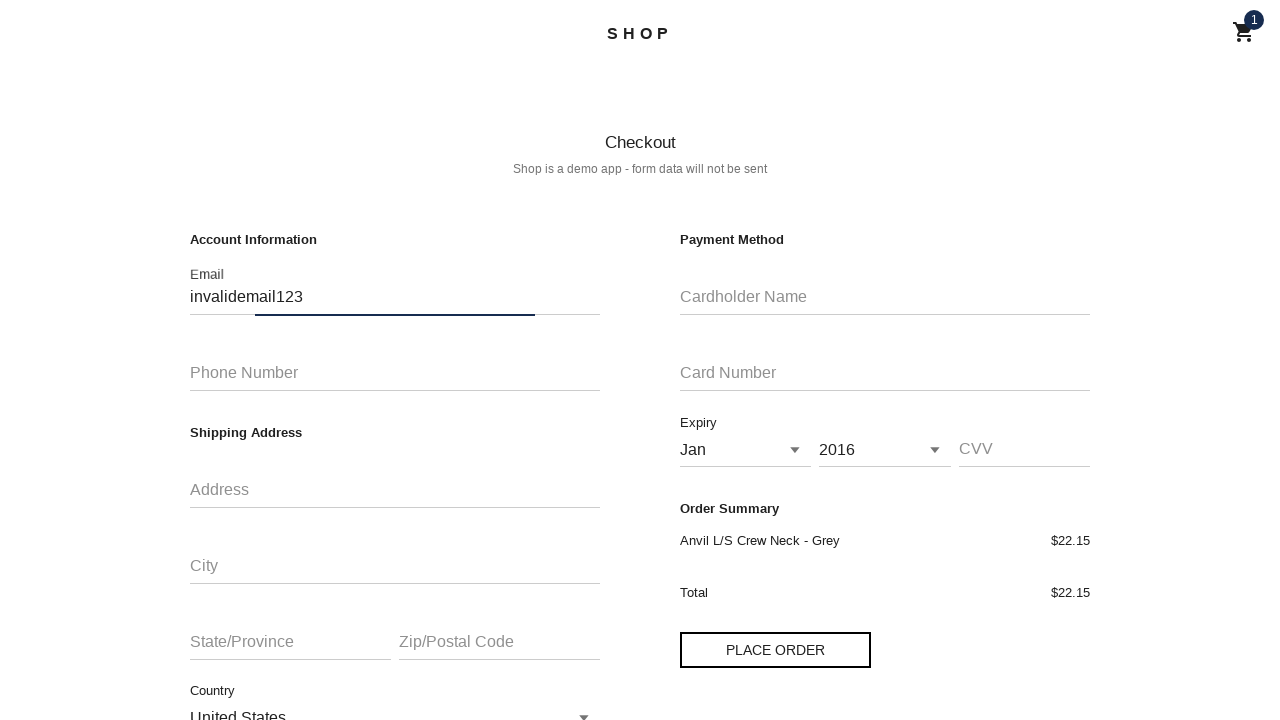

Located 'Place Order' button in checkout form
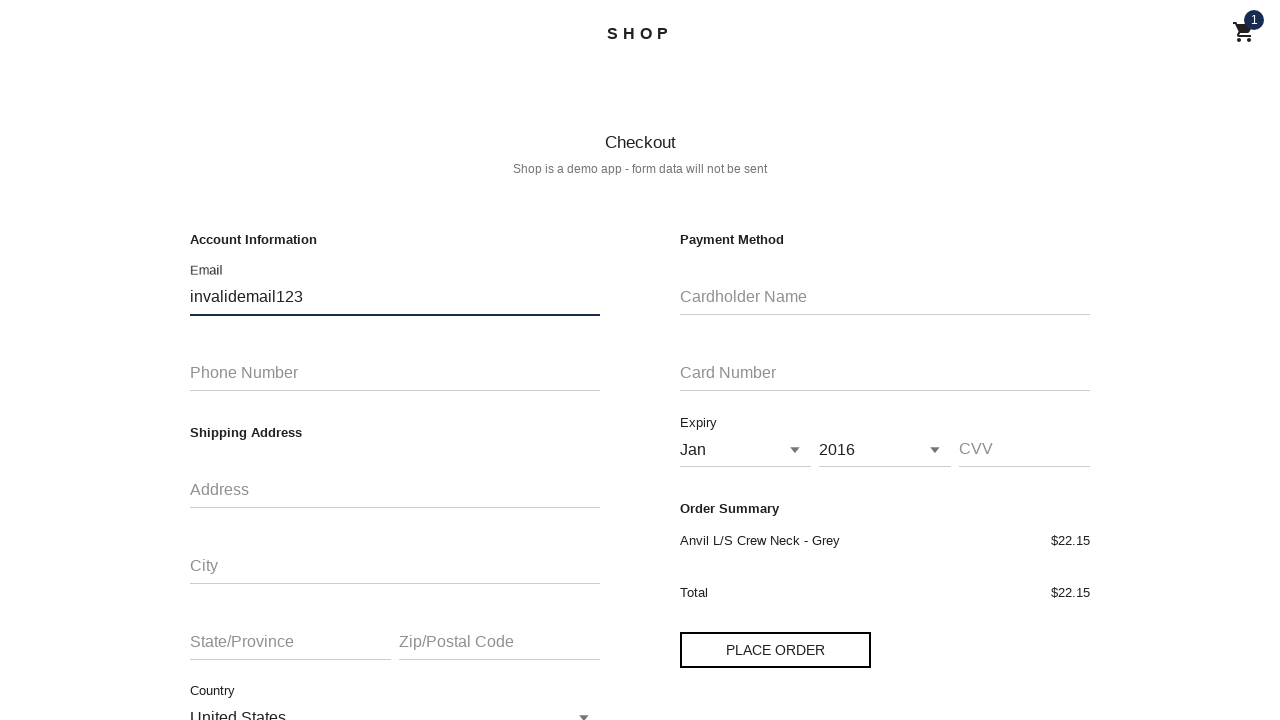

Clicked 'Place Order' button to submit form with invalid email
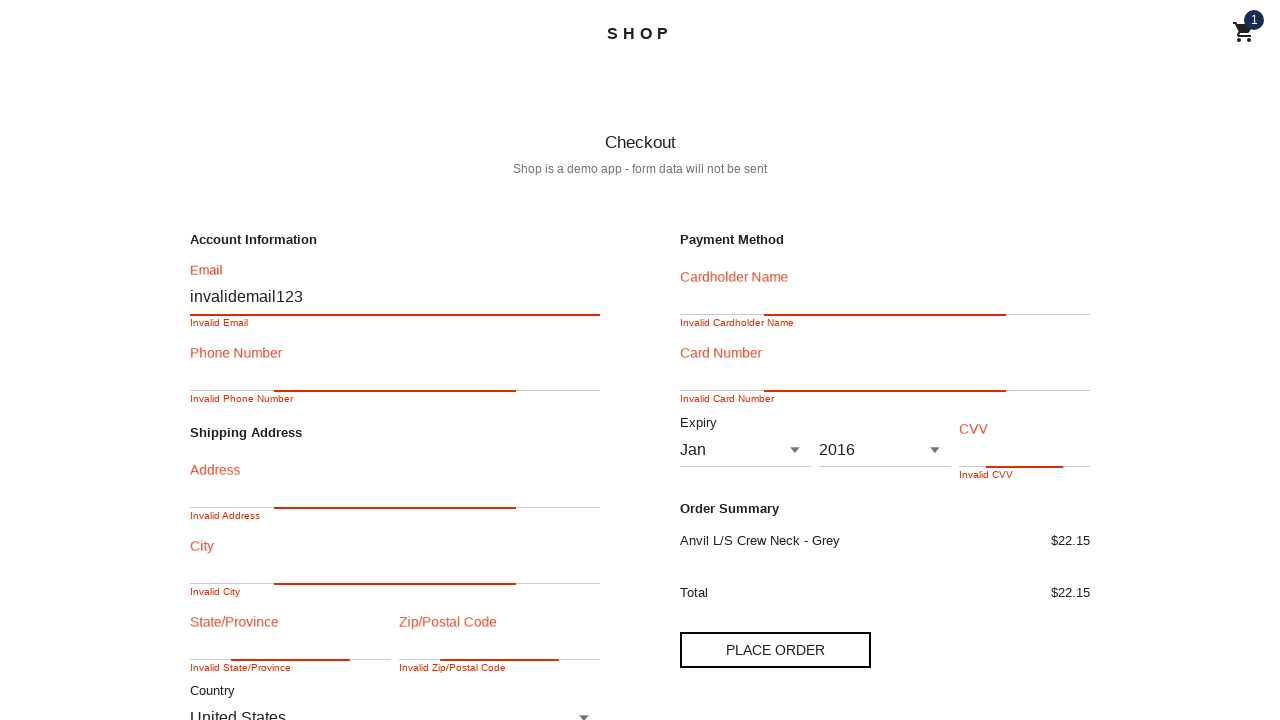

Waited for form validation response
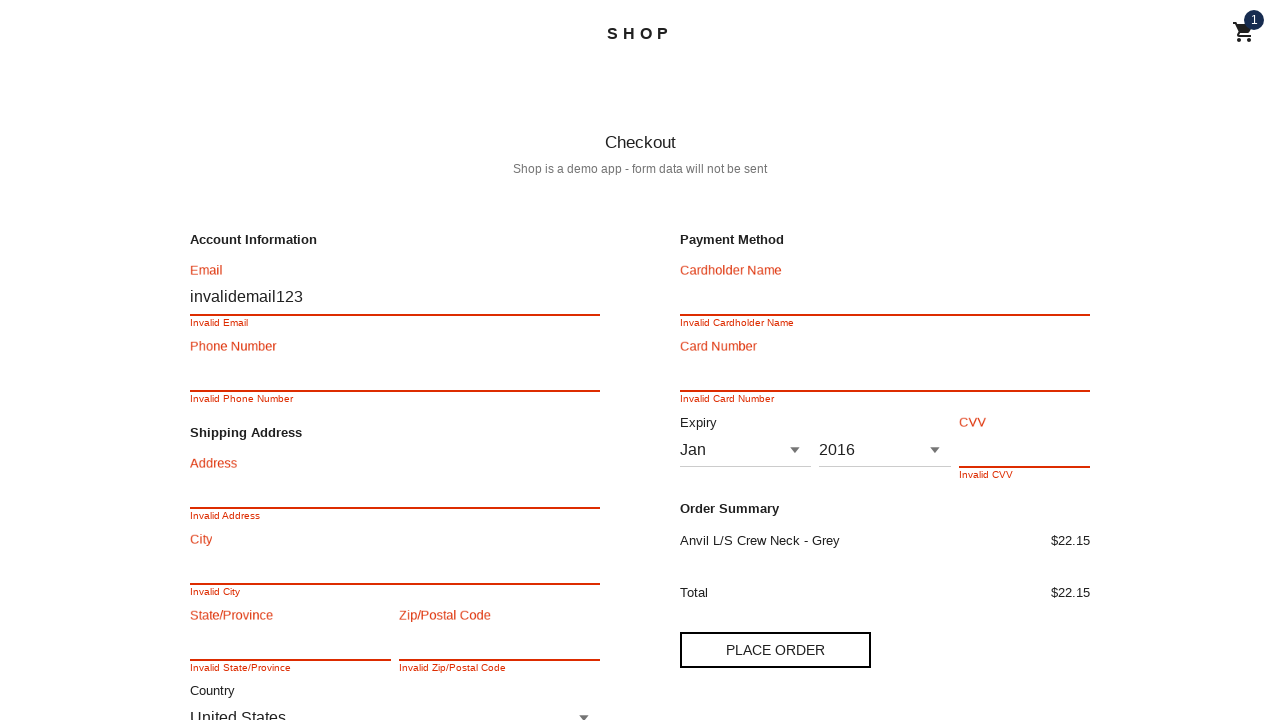

Located error decorator element to verify form validation behavior
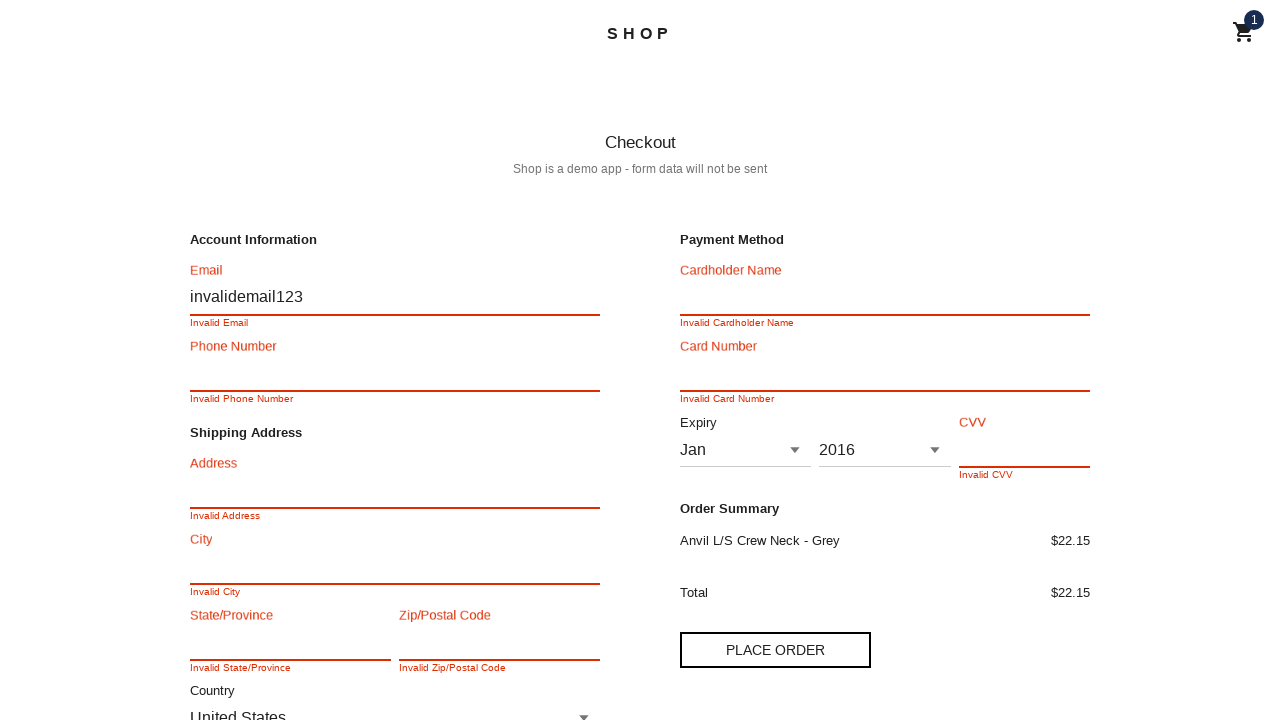

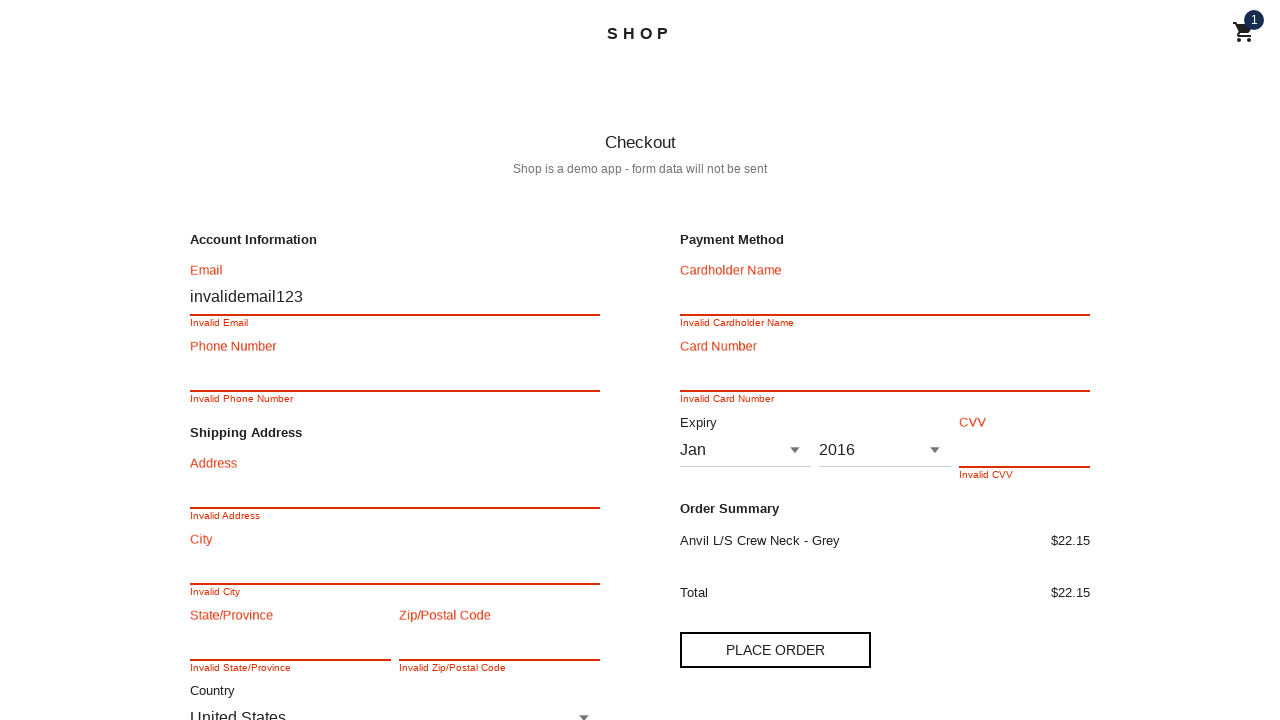